Tests checkbox interaction on a practice page by clicking a checkbox element using JavaScript execution, demonstrating checkbox selection functionality.

Starting URL: https://www.leafground.com/checkbox.xhtml

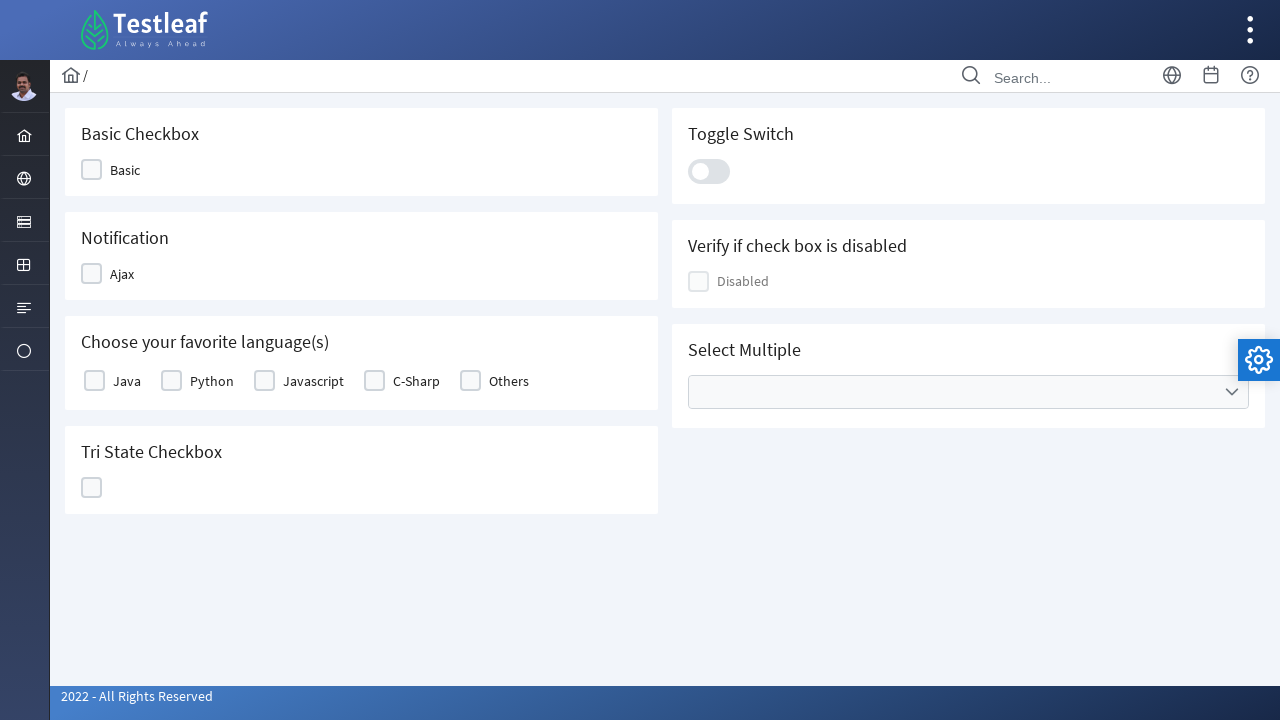

Waited for checkbox label elements to be present on the page
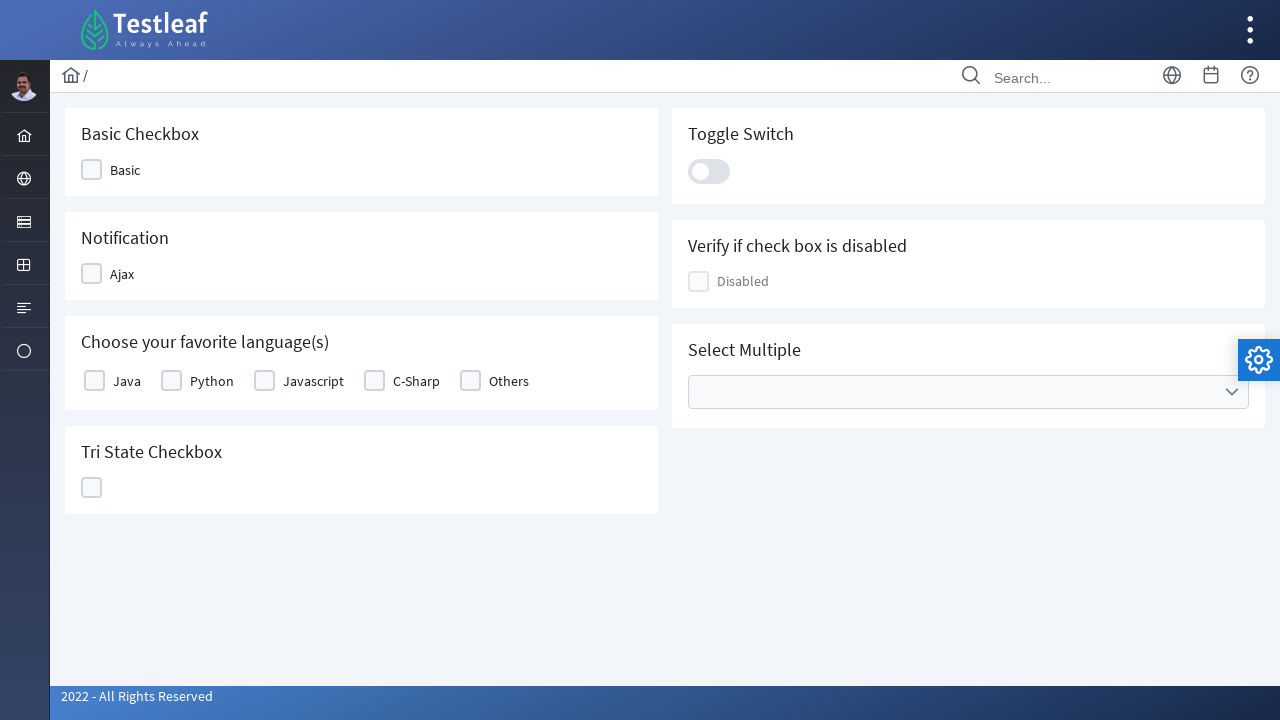

Clicked the first checkbox using JavaScript execution
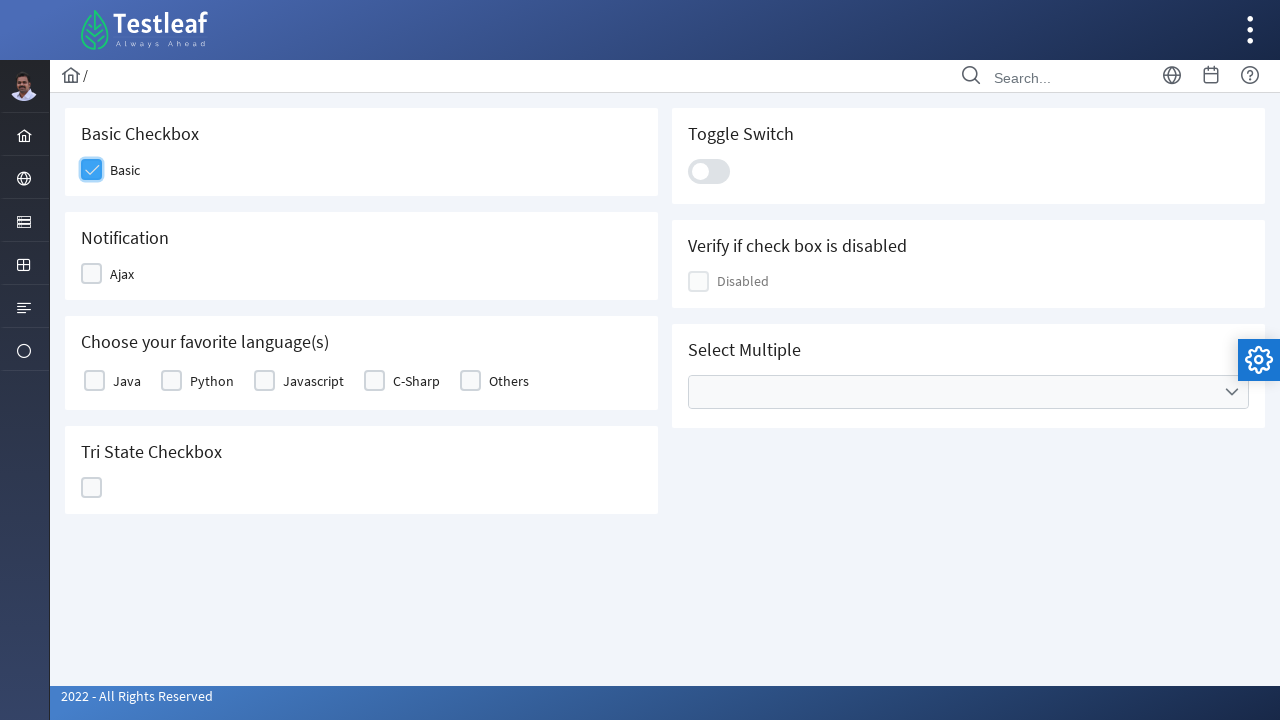

Waited 1 second for checkbox state change to complete
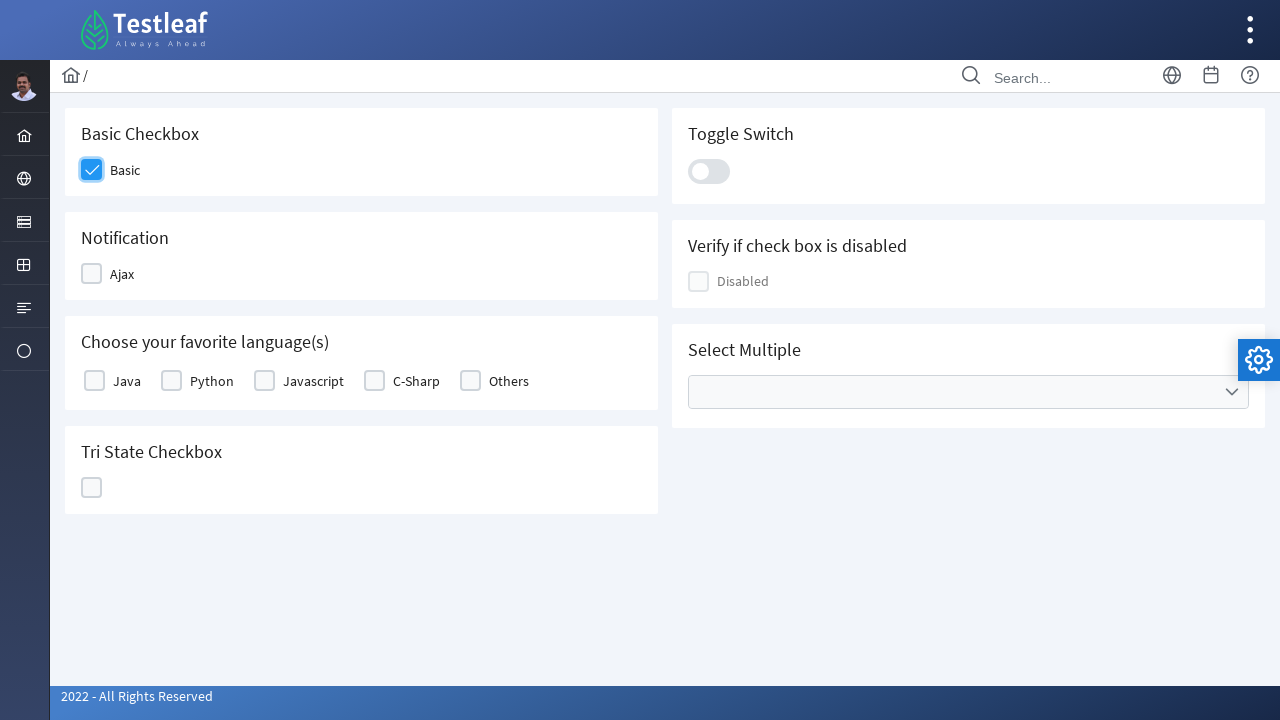

Retrieved page text content to verify checkbox interaction
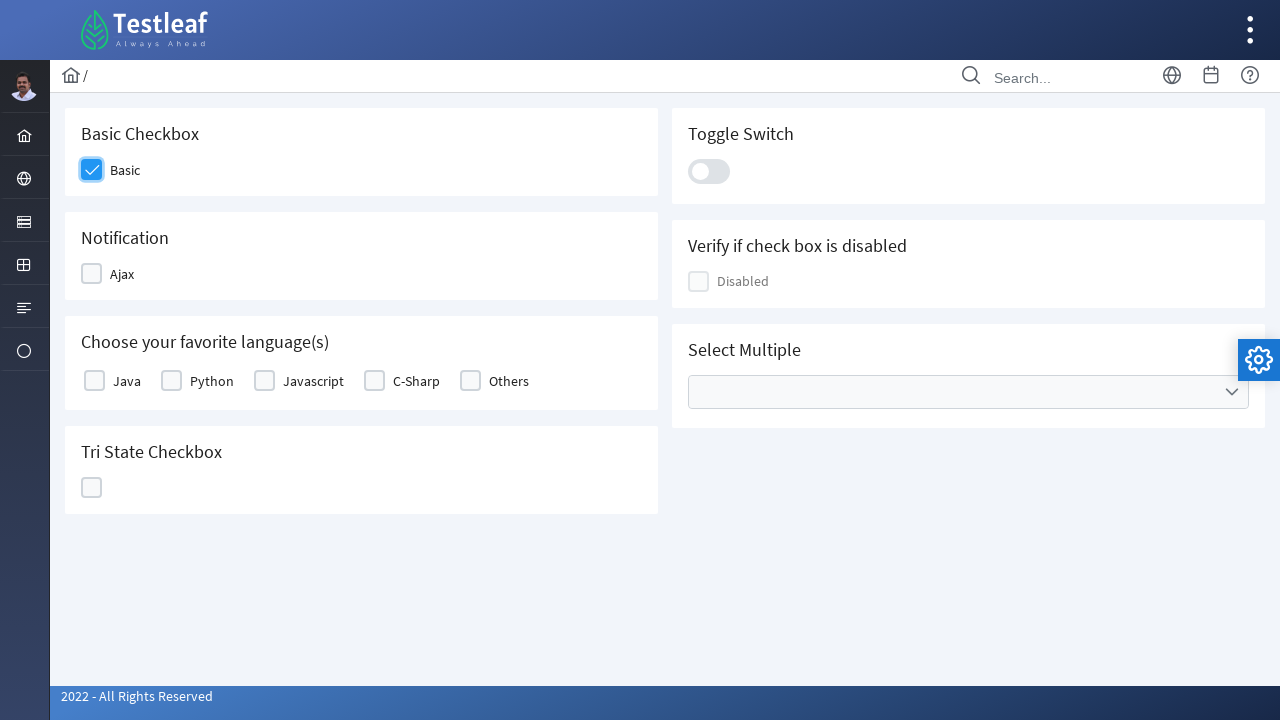

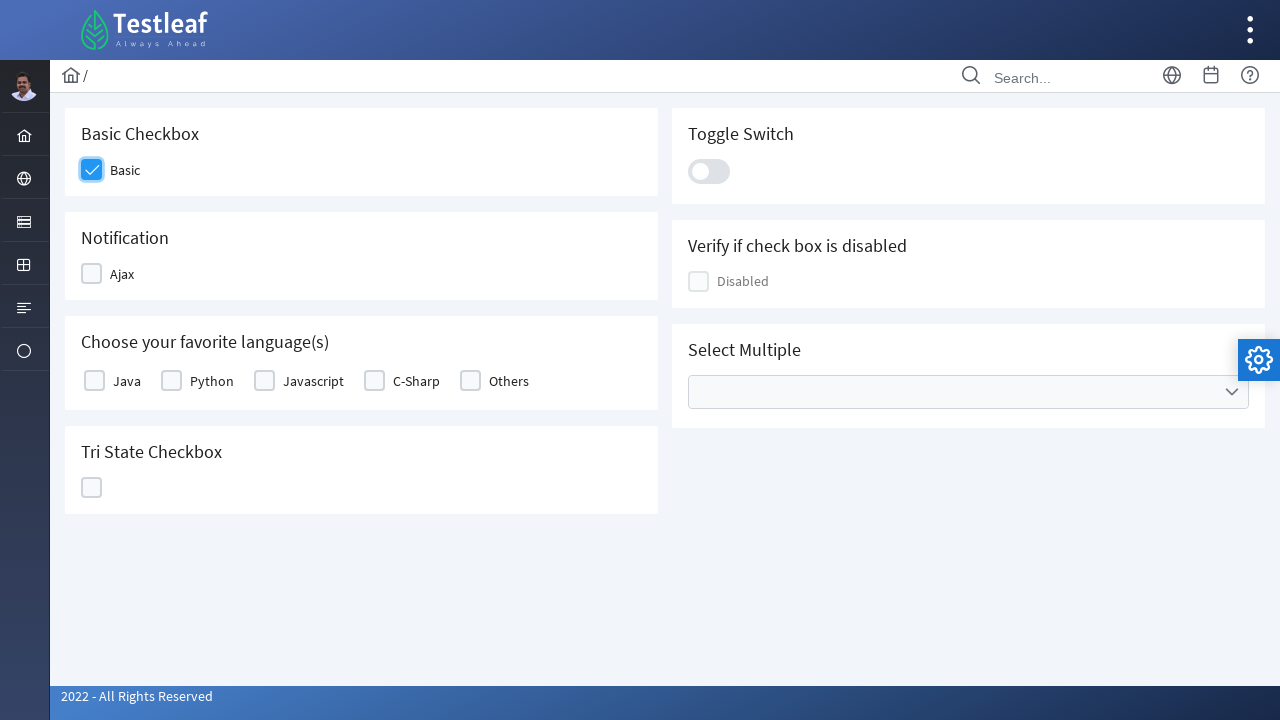